Tests that the counter displays the current number of todo items correctly as items are added

Starting URL: https://demo.playwright.dev/todomvc

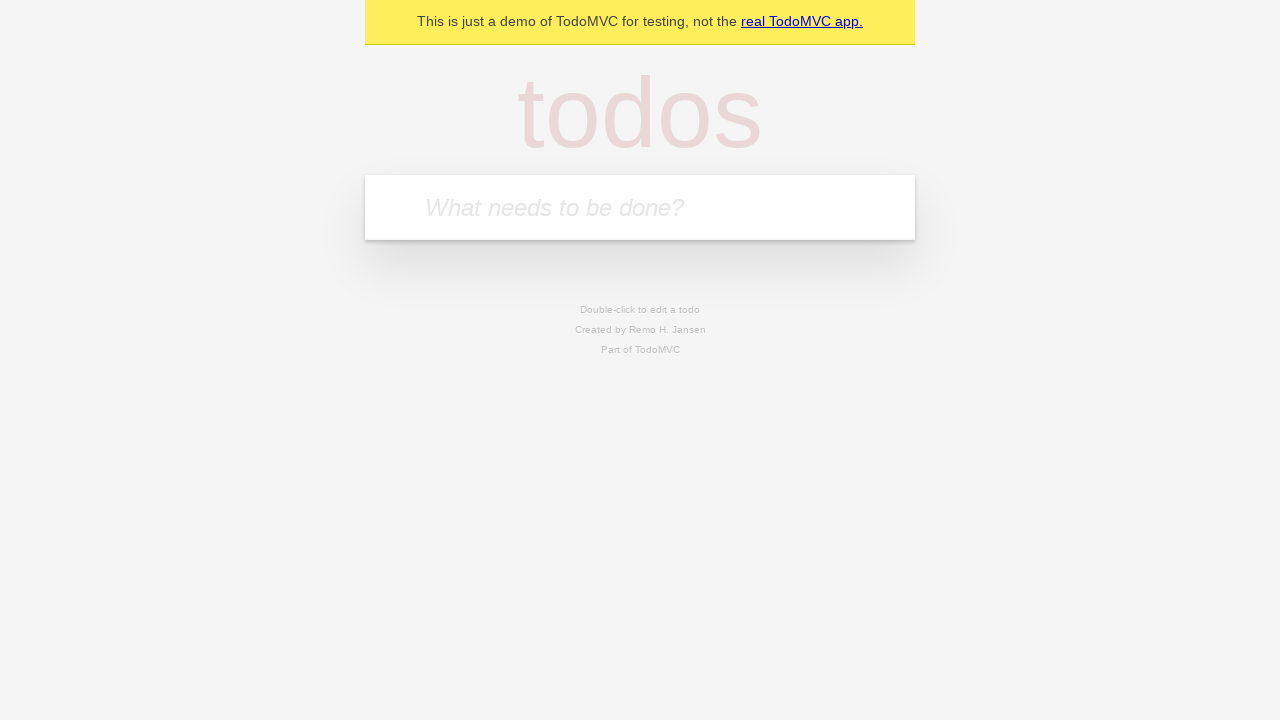

Located the 'What needs to be done?' input field
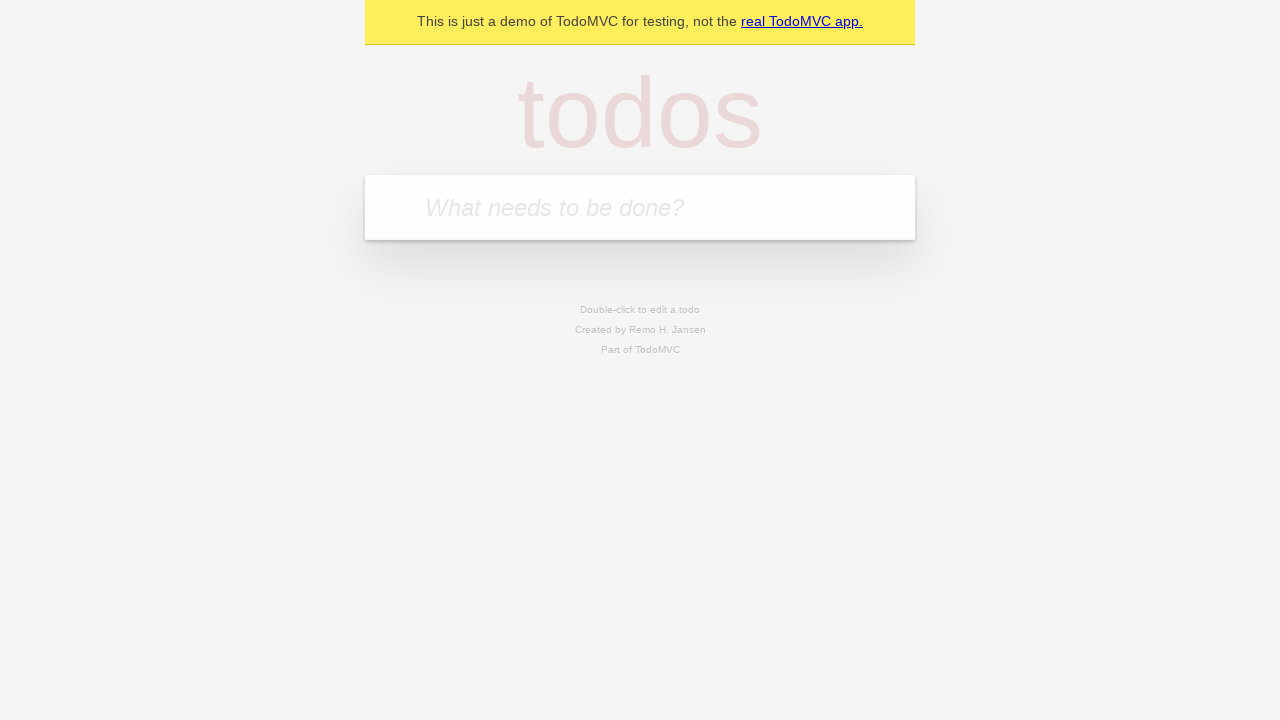

Filled first todo with 'buy some cheese' on internal:attr=[placeholder="What needs to be done?"i]
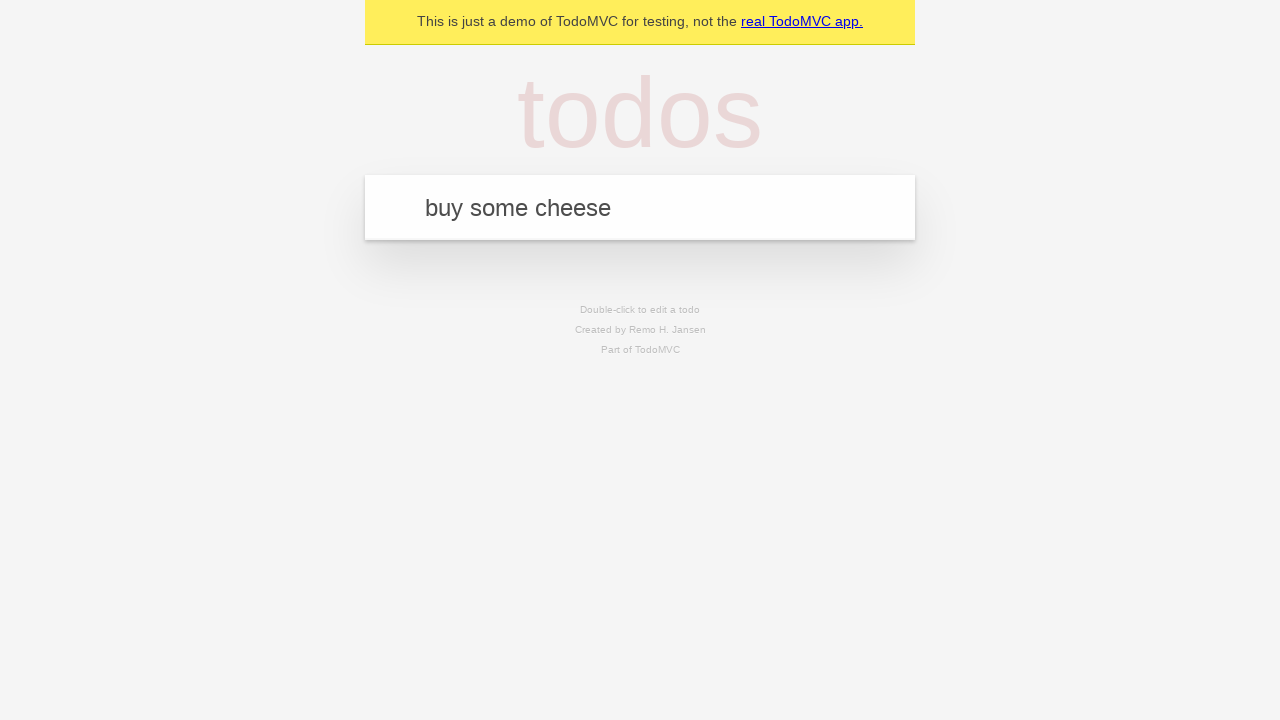

Pressed Enter to add first todo item on internal:attr=[placeholder="What needs to be done?"i]
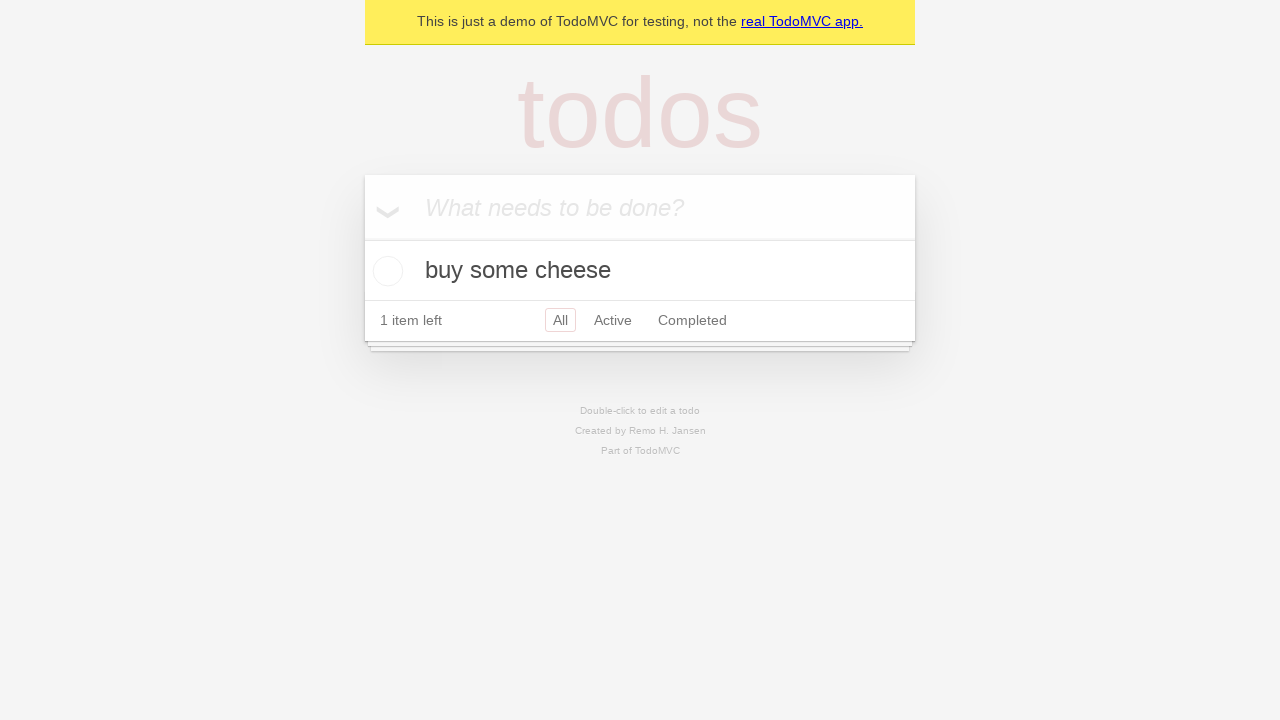

Todo counter element appeared after adding first item
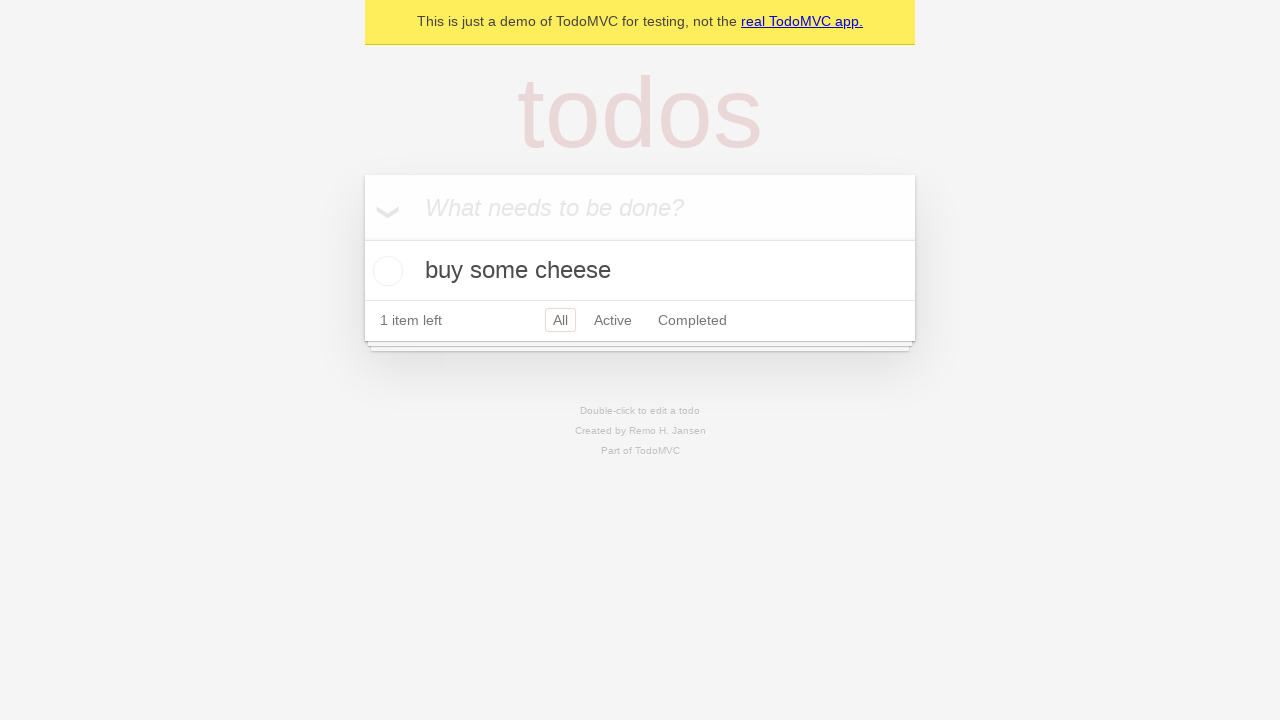

Filled second todo with 'feed the cat' on internal:attr=[placeholder="What needs to be done?"i]
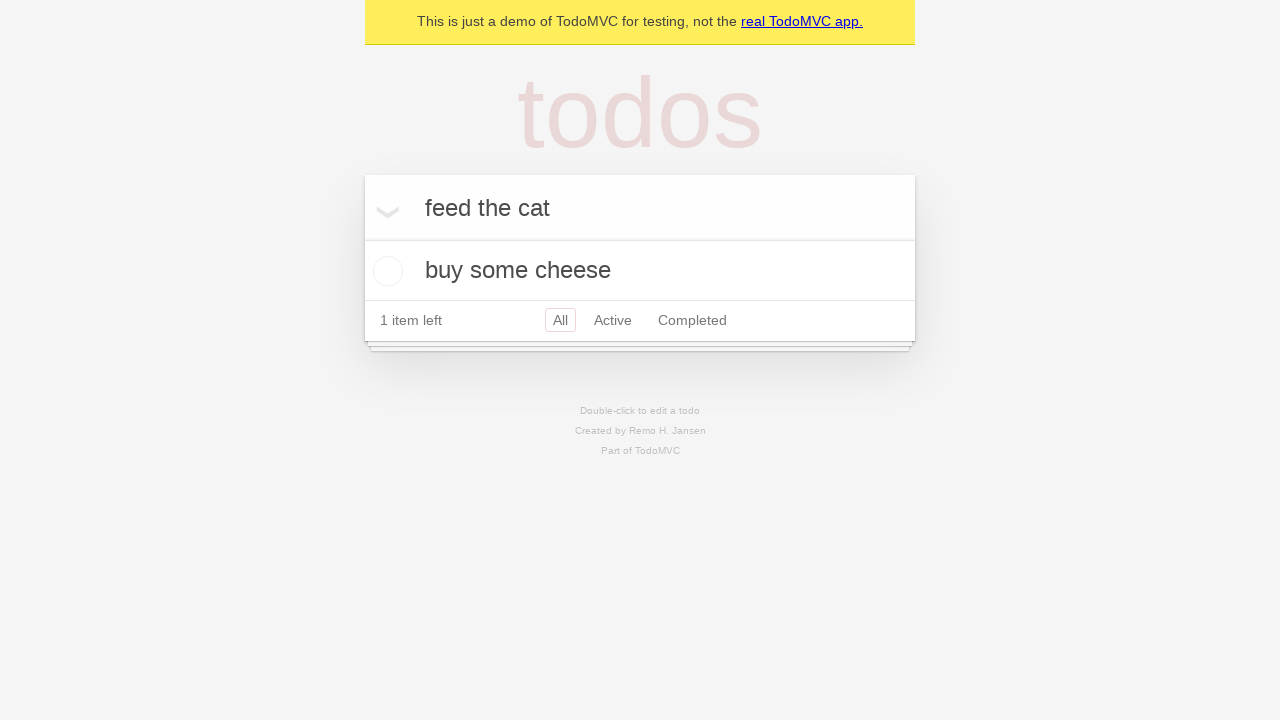

Pressed Enter to add second todo item on internal:attr=[placeholder="What needs to be done?"i]
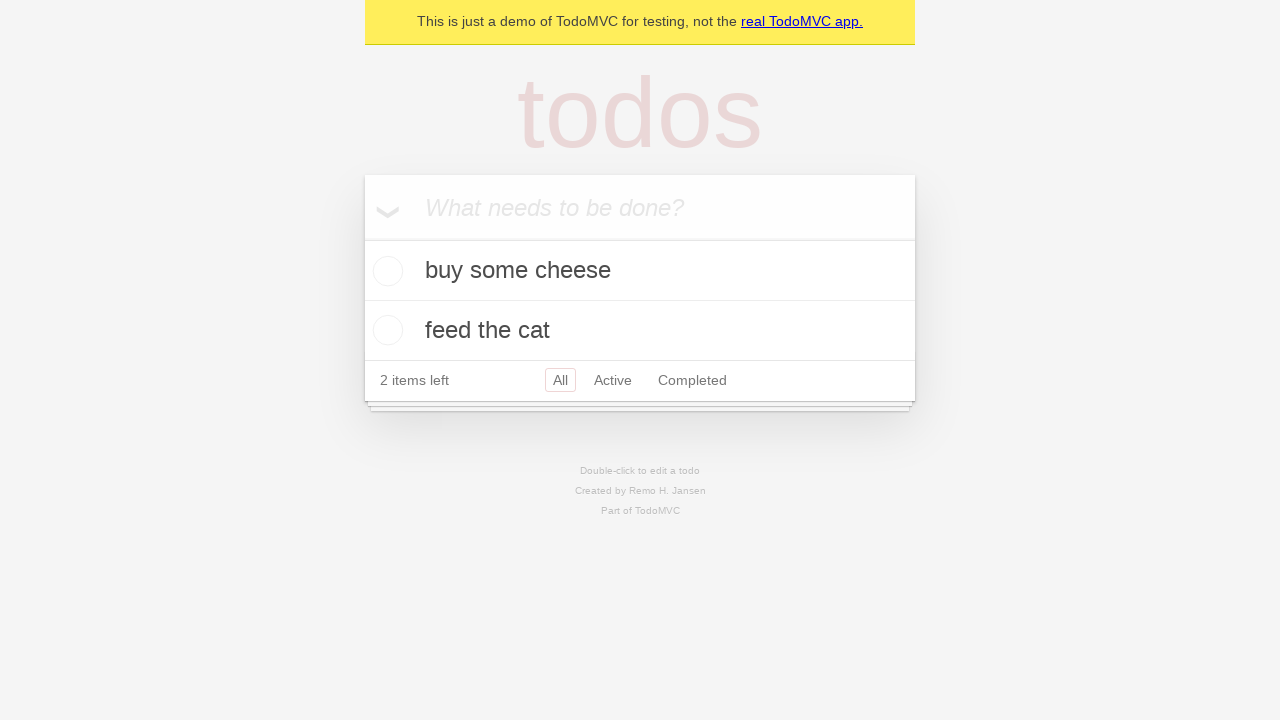

Todo counter updated to display '2' items
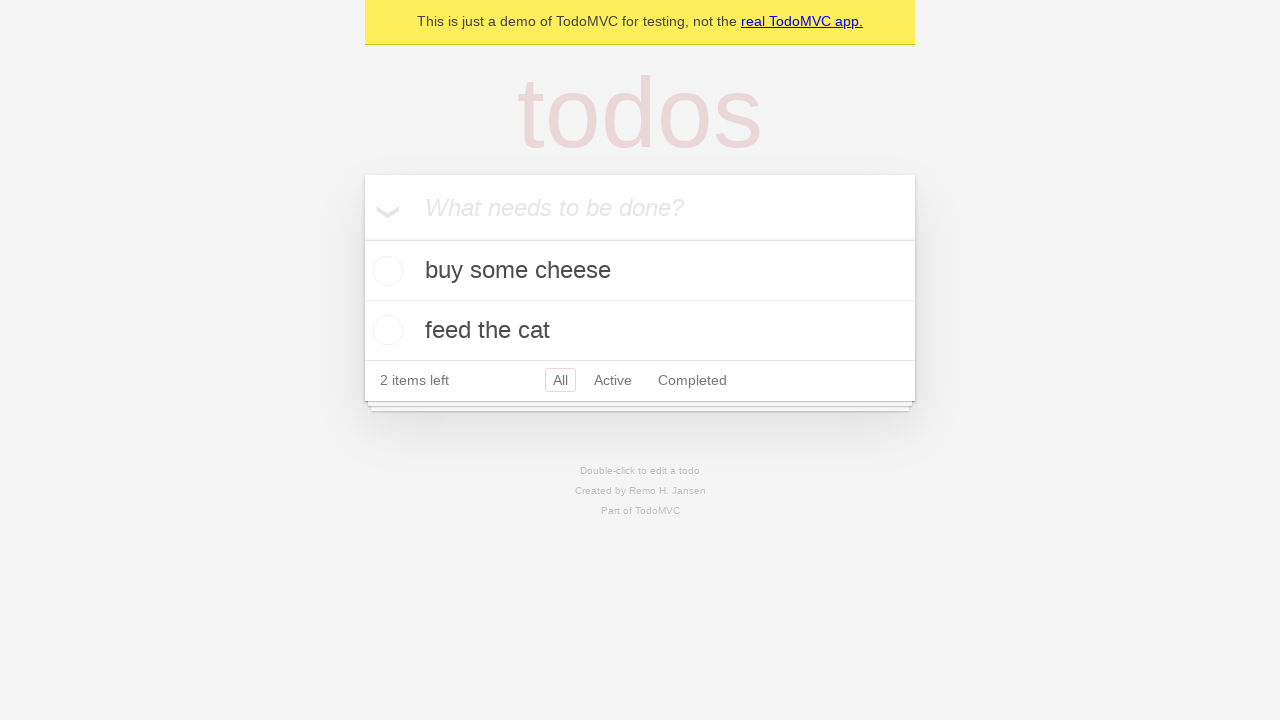

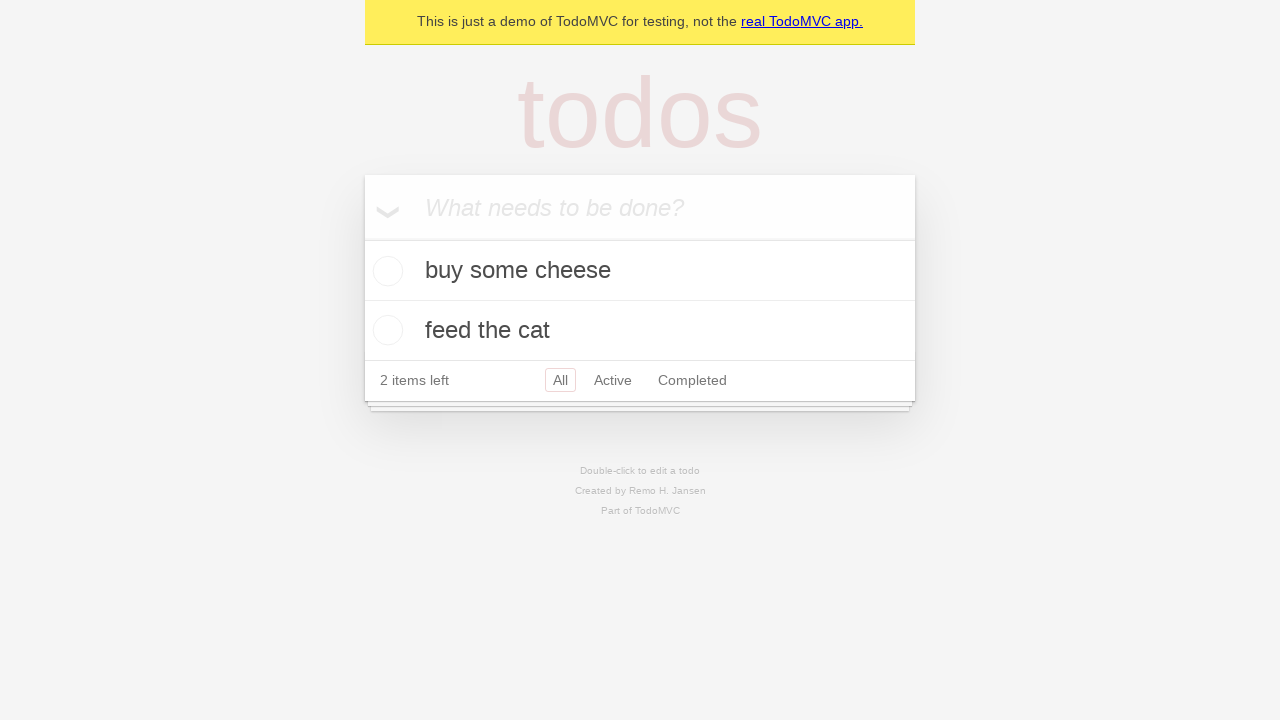